Tests handling multiple windows by clicking a link that opens a child window and switching between windows

Starting URL: http://omayo.blogspot.com/

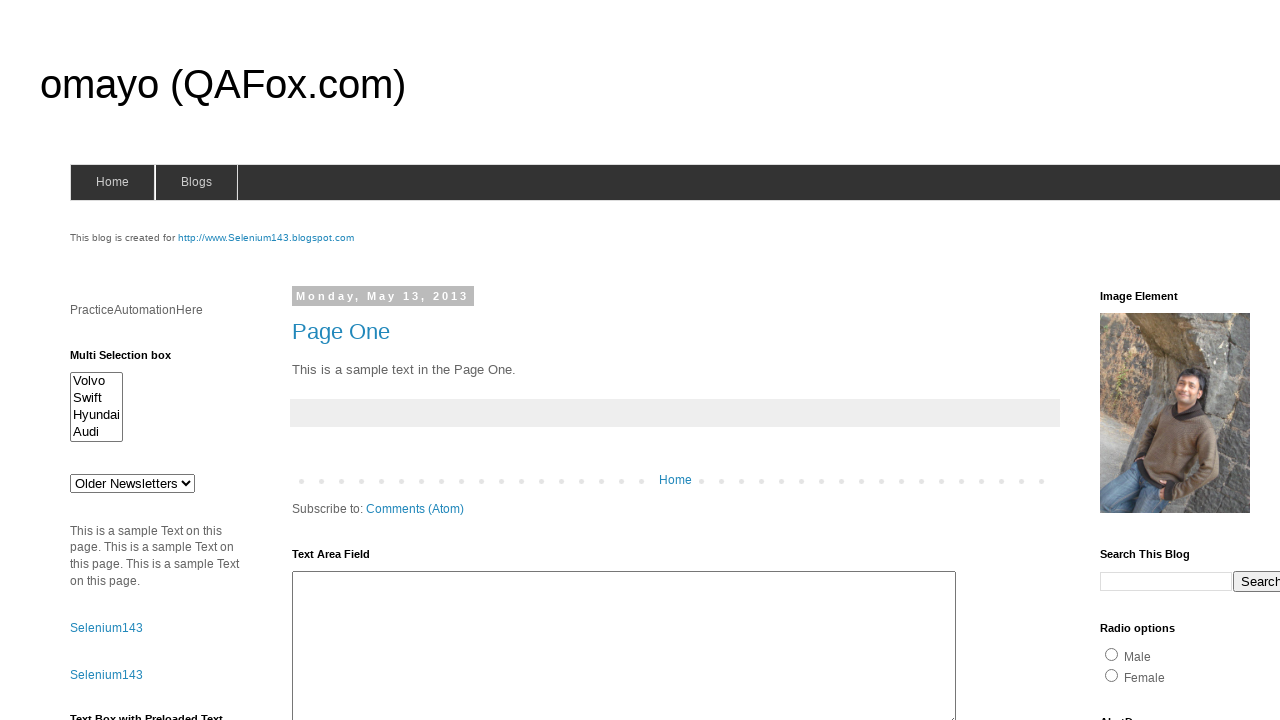

Clicked link that opens a new window at (132, 360) on #HTML37 > div:nth-child(2) > p:nth-child(2) > a:nth-child(1)
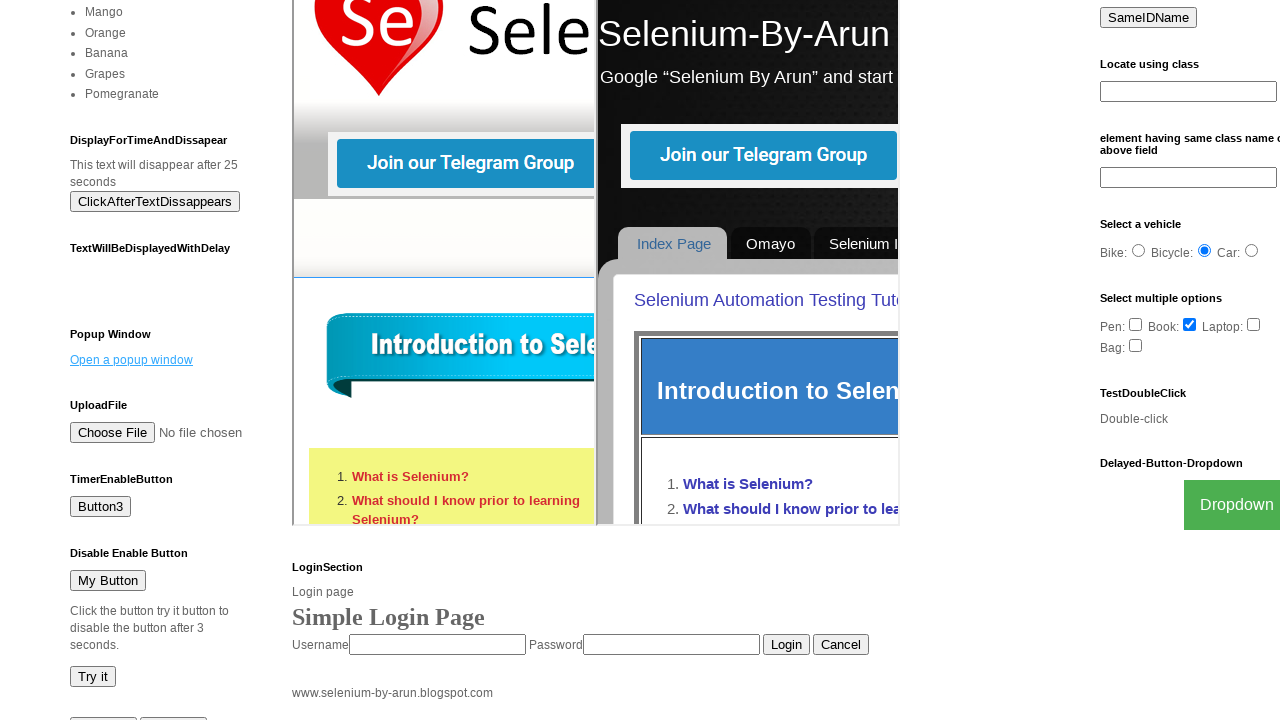

Captured new page object from window
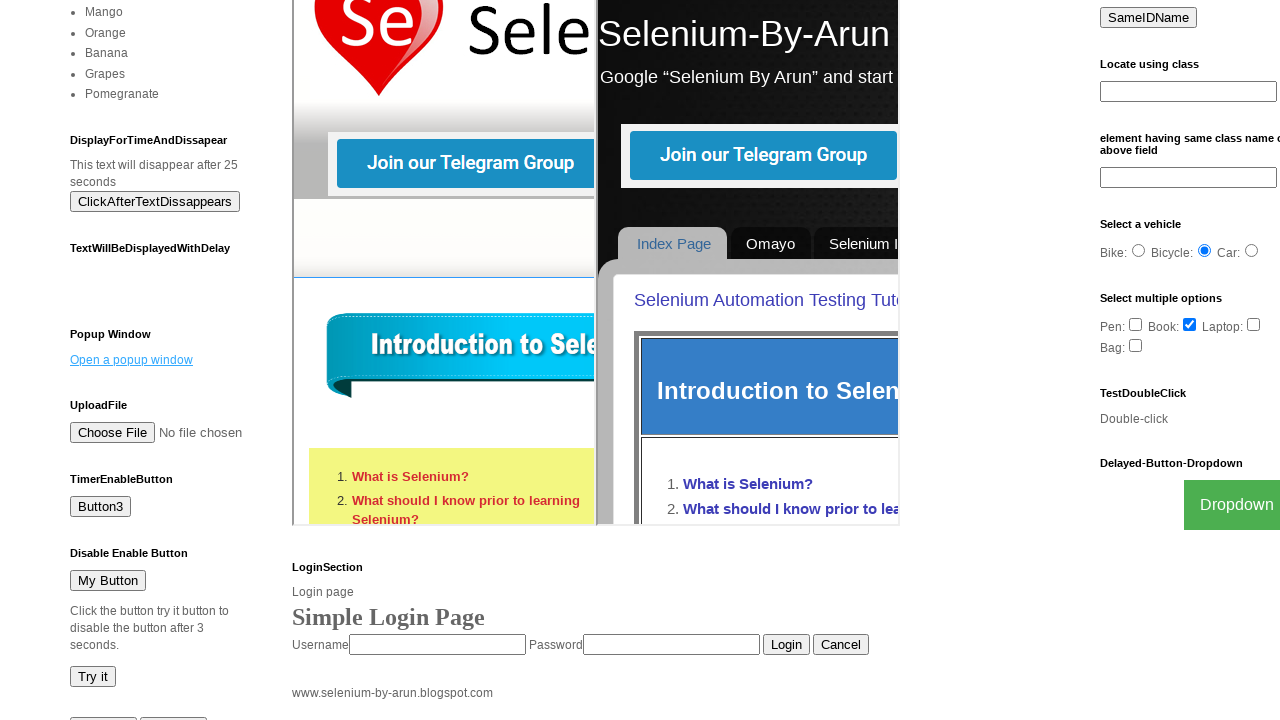

Waited for new window to load completely
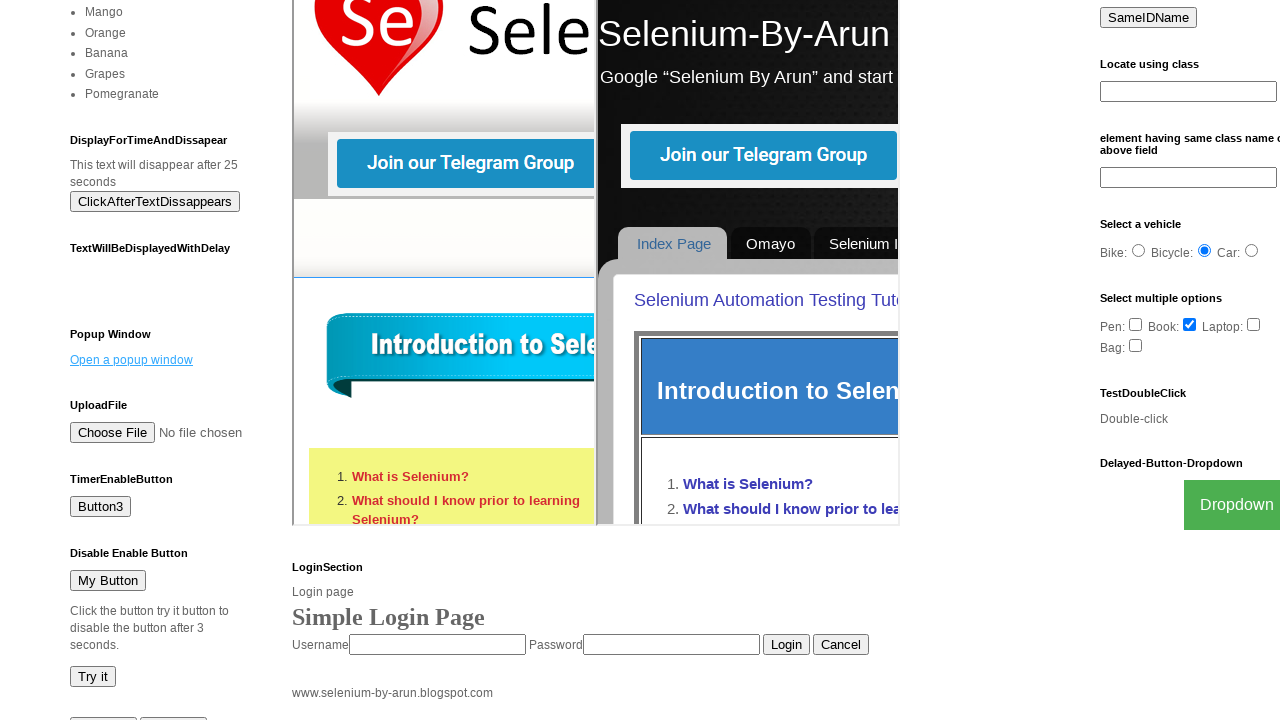

Switched back to original window
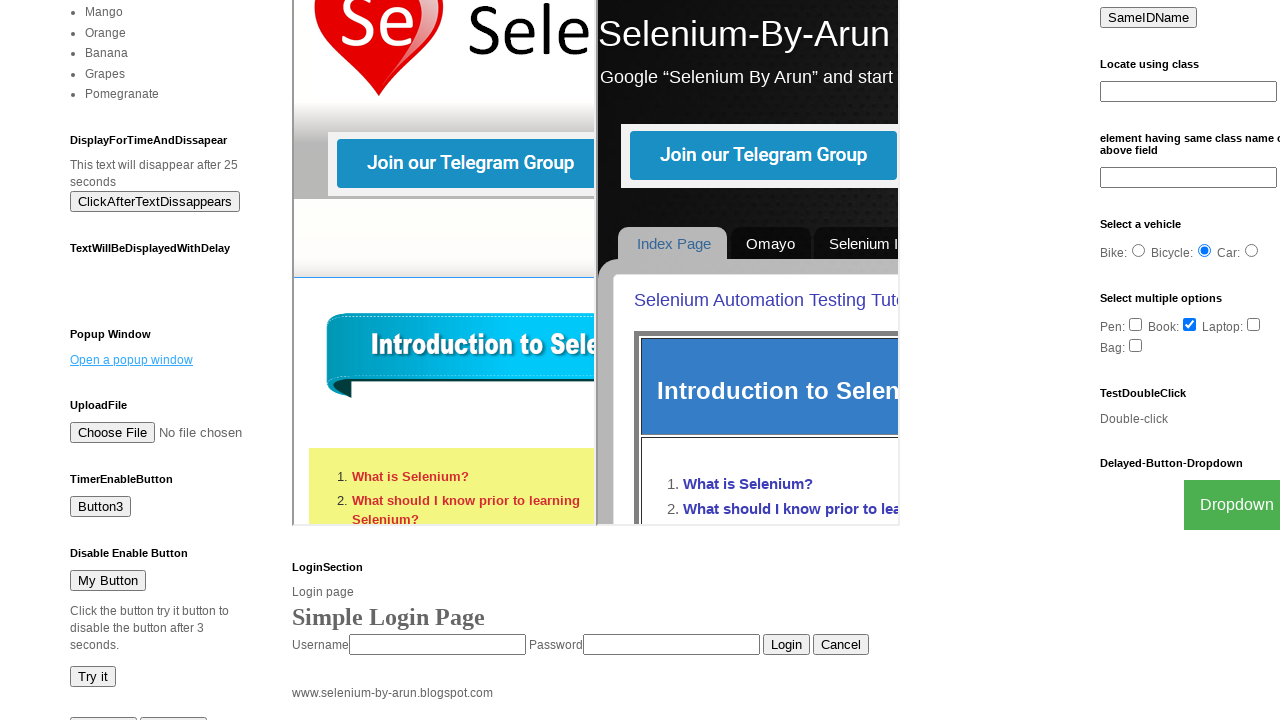

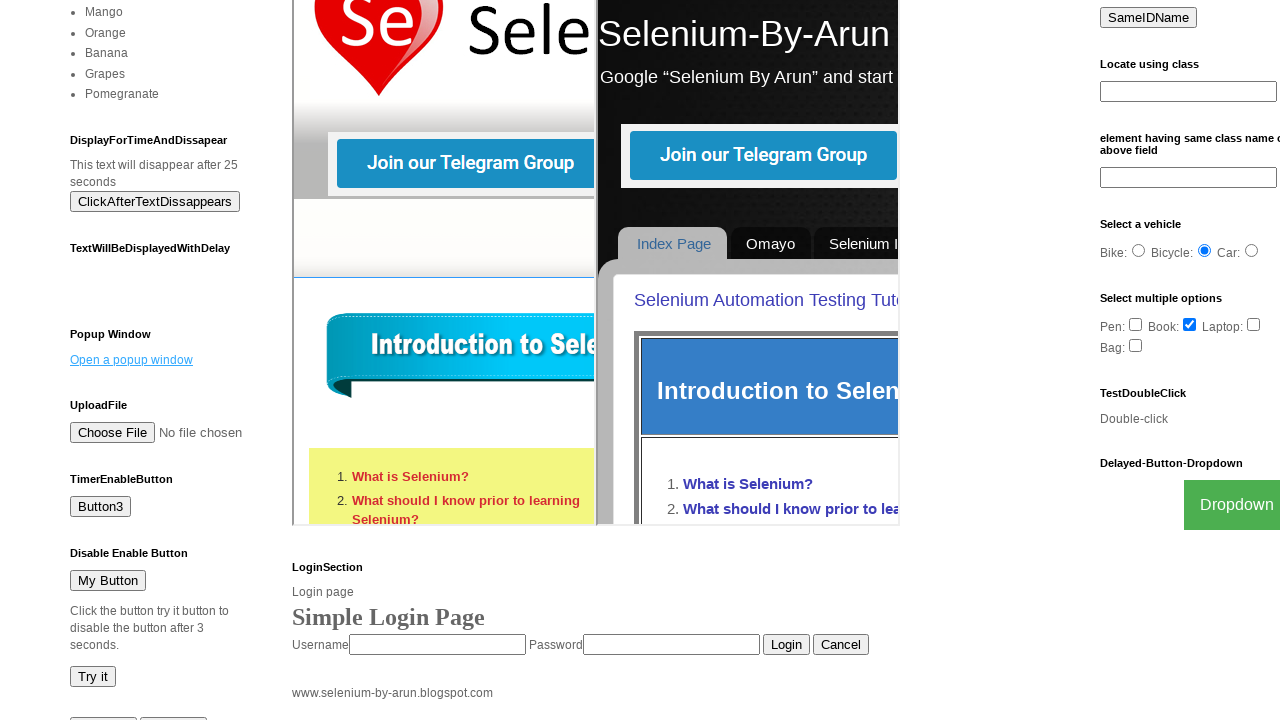